Tests the Python.org search functionality by entering "pycon" in the search box and submitting the search form

Starting URL: http://www.python.org

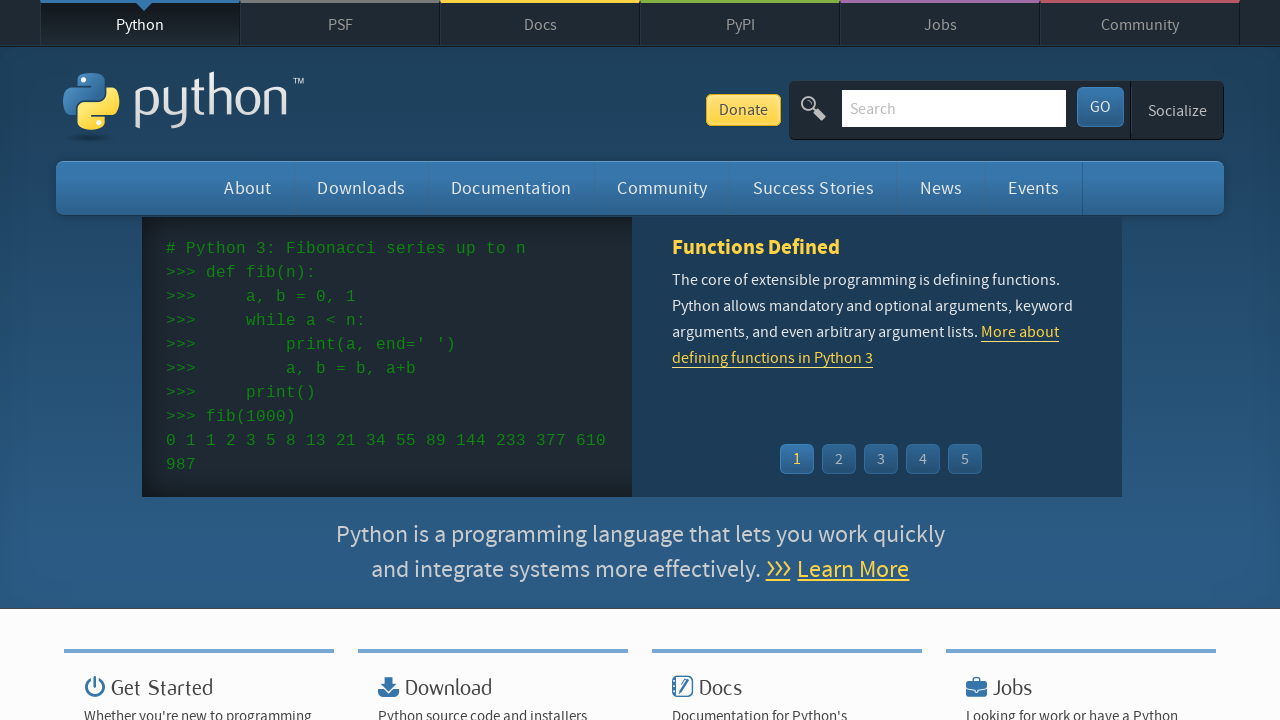

Verified 'Python' is in page title
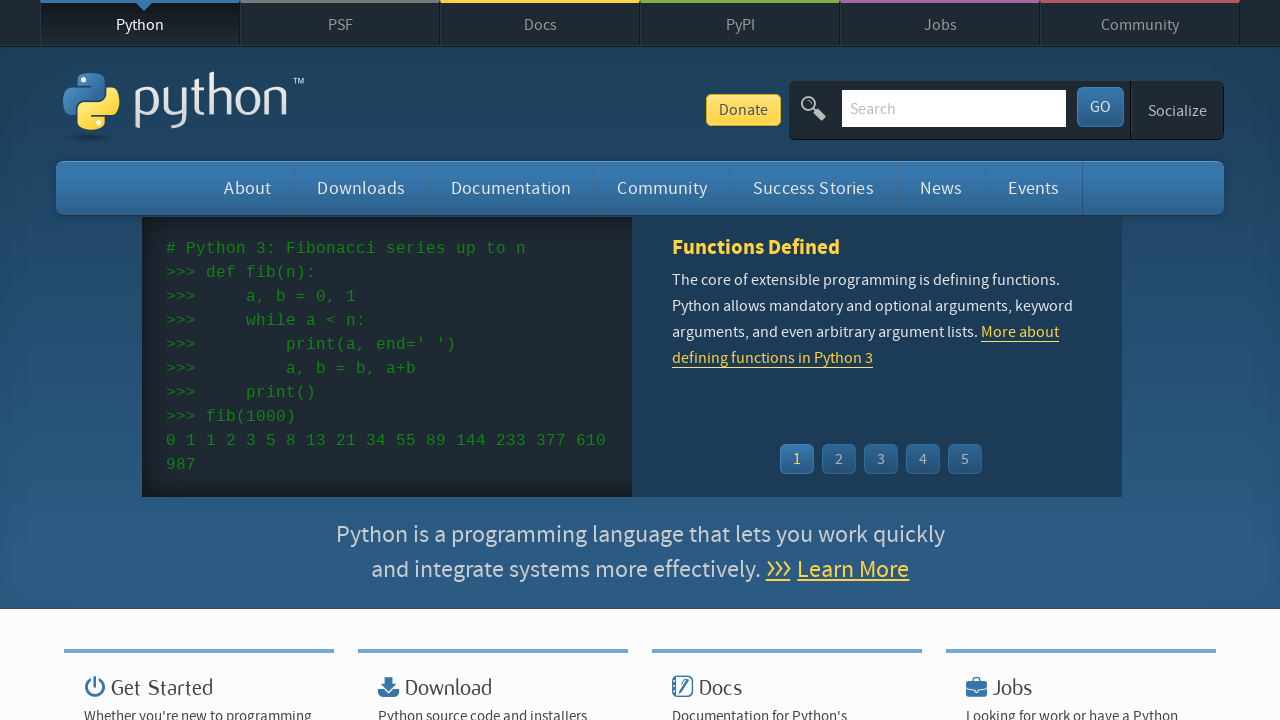

Located and cleared the search box on [name='q']
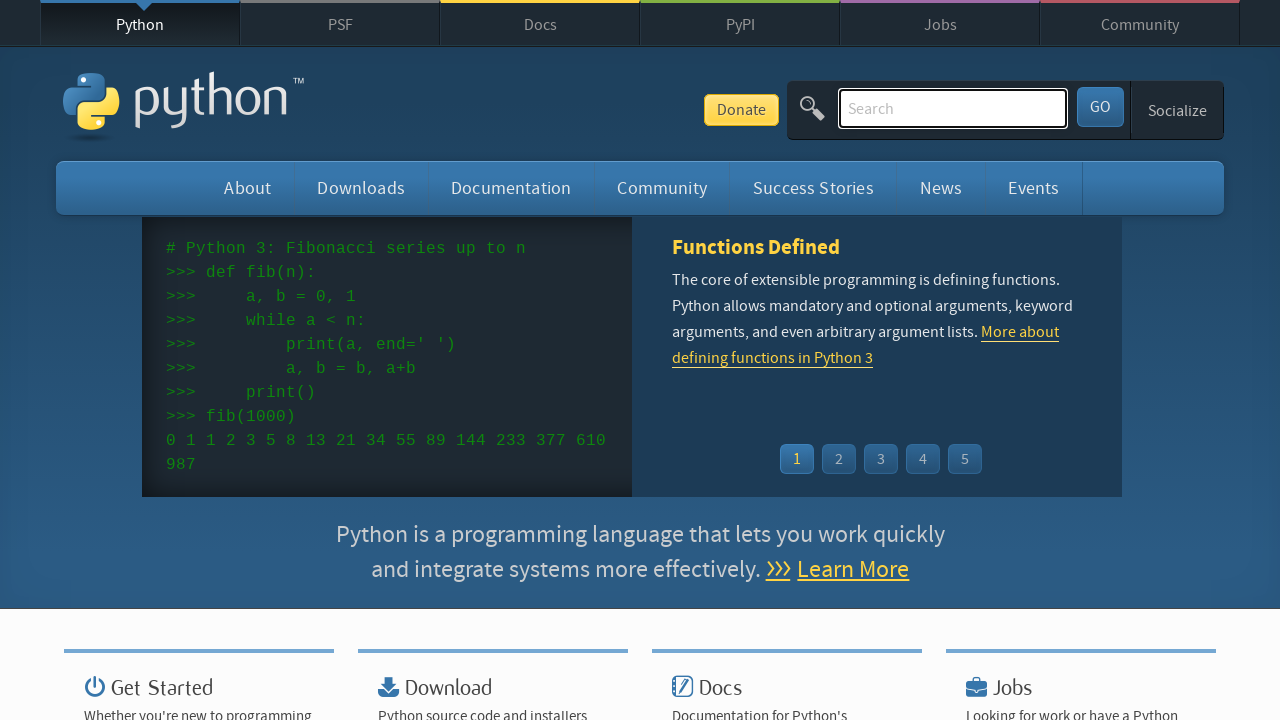

Filled search box with 'pycon' on [name='q']
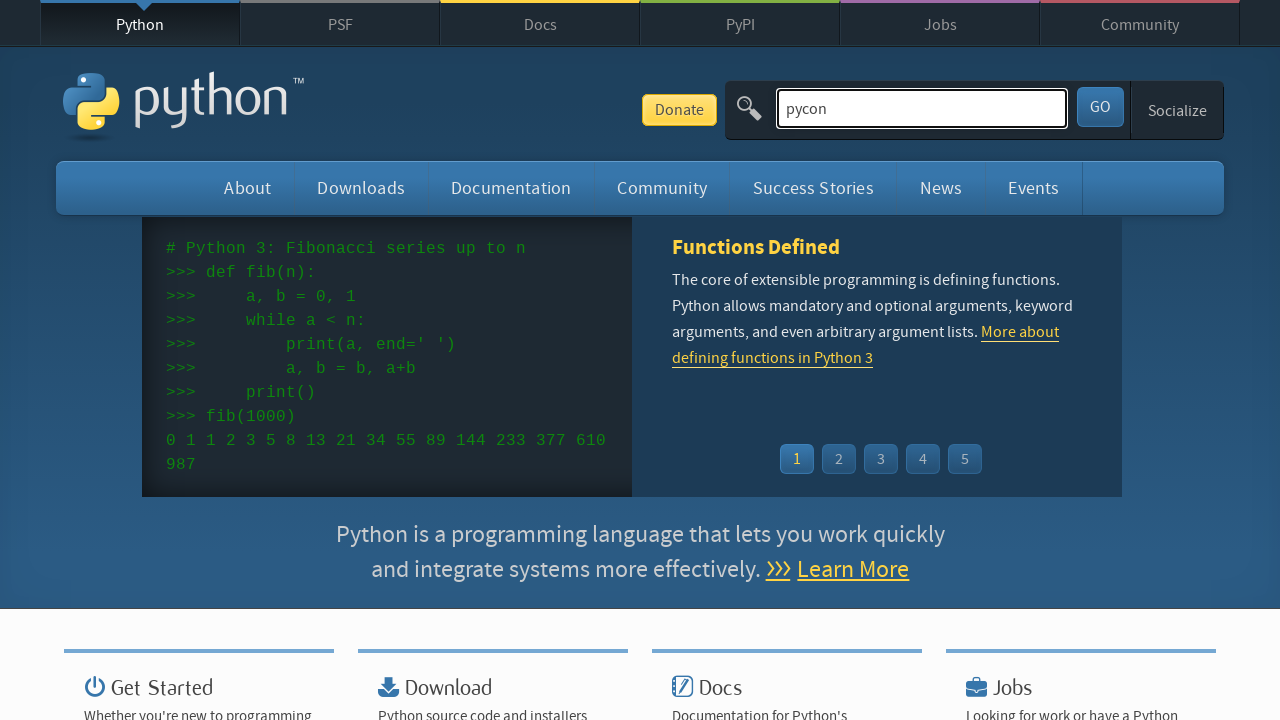

Submitted search form by pressing Enter on [name='q']
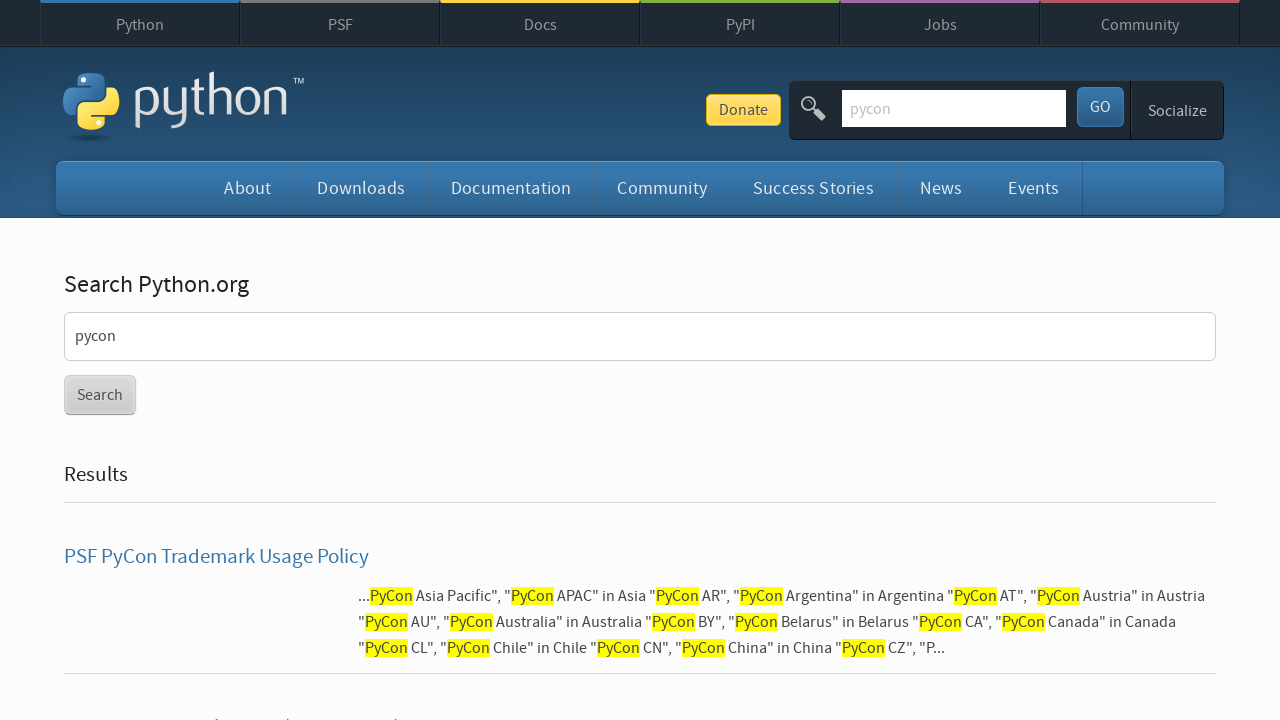

Waited for page to reach network idle state
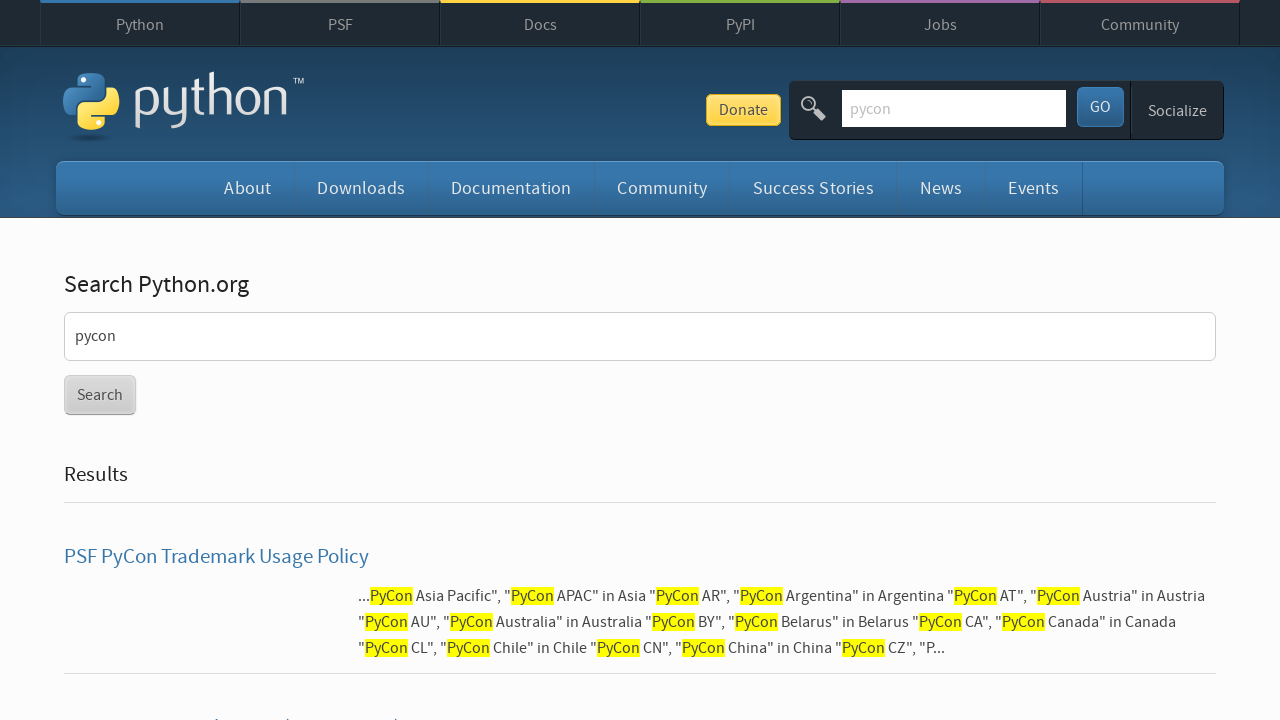

Verified 'No results found' message is not present in search results
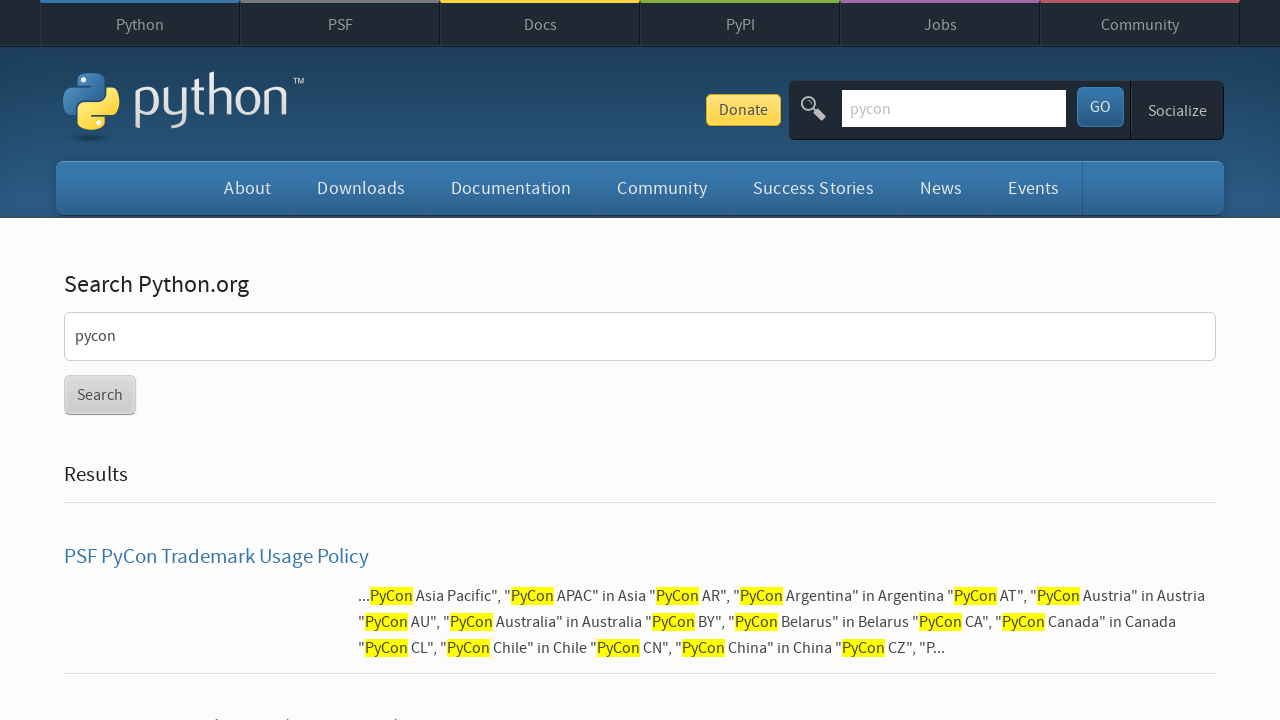

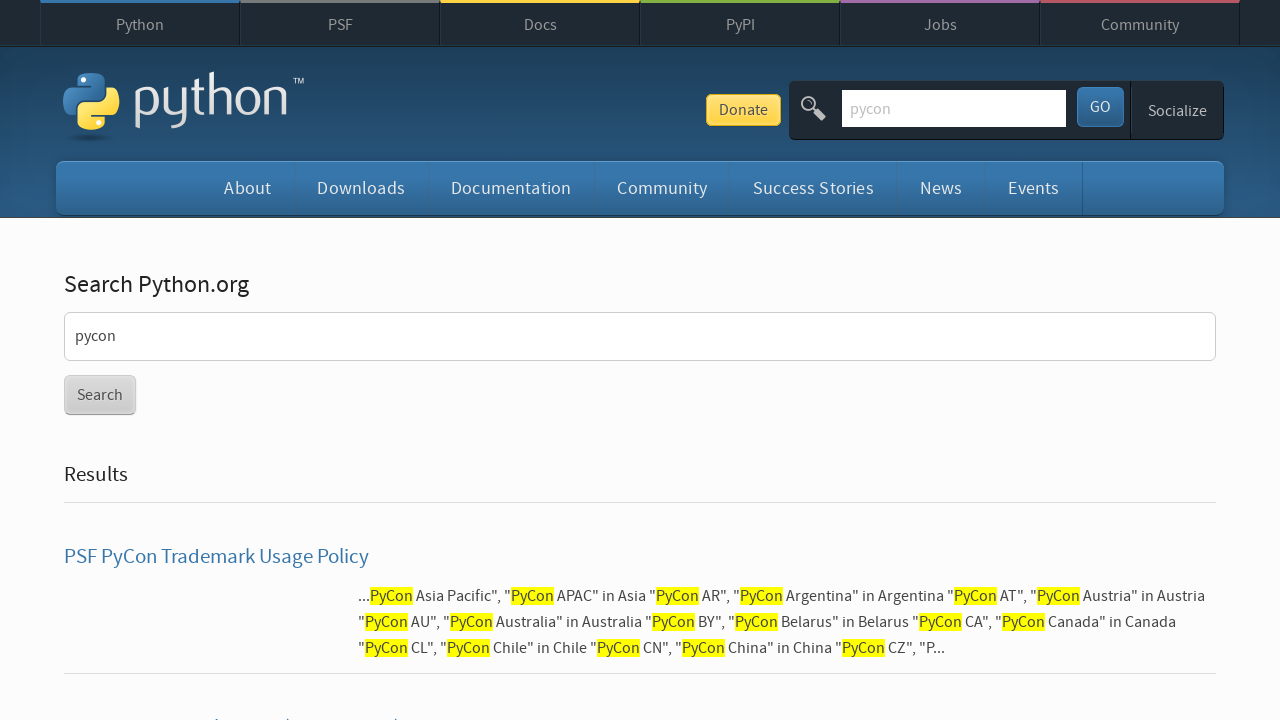